Tests dynamic properties page by waiting for a button to become enabled and clicking it, verifying a color change attribute, and waiting for a delayed button to become visible before clicking it.

Starting URL: https://demoqa.com/dynamic-properties

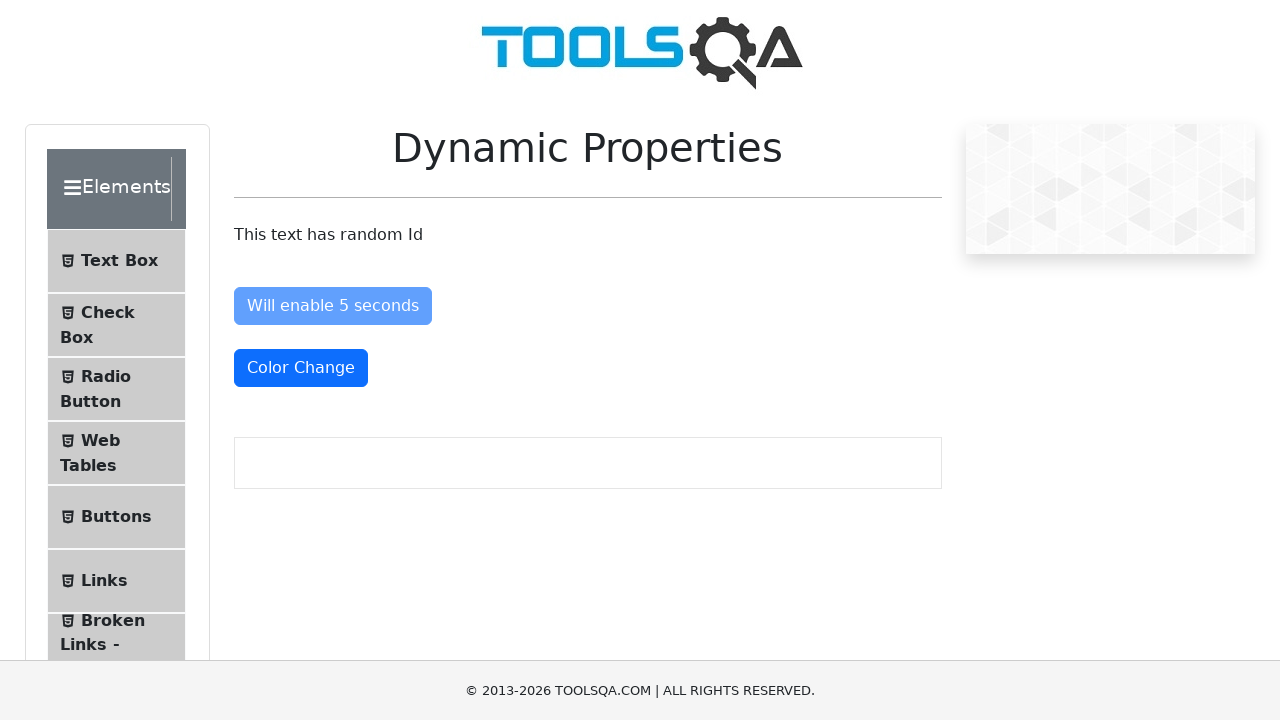

Waited for 'Enable After' button to become visible
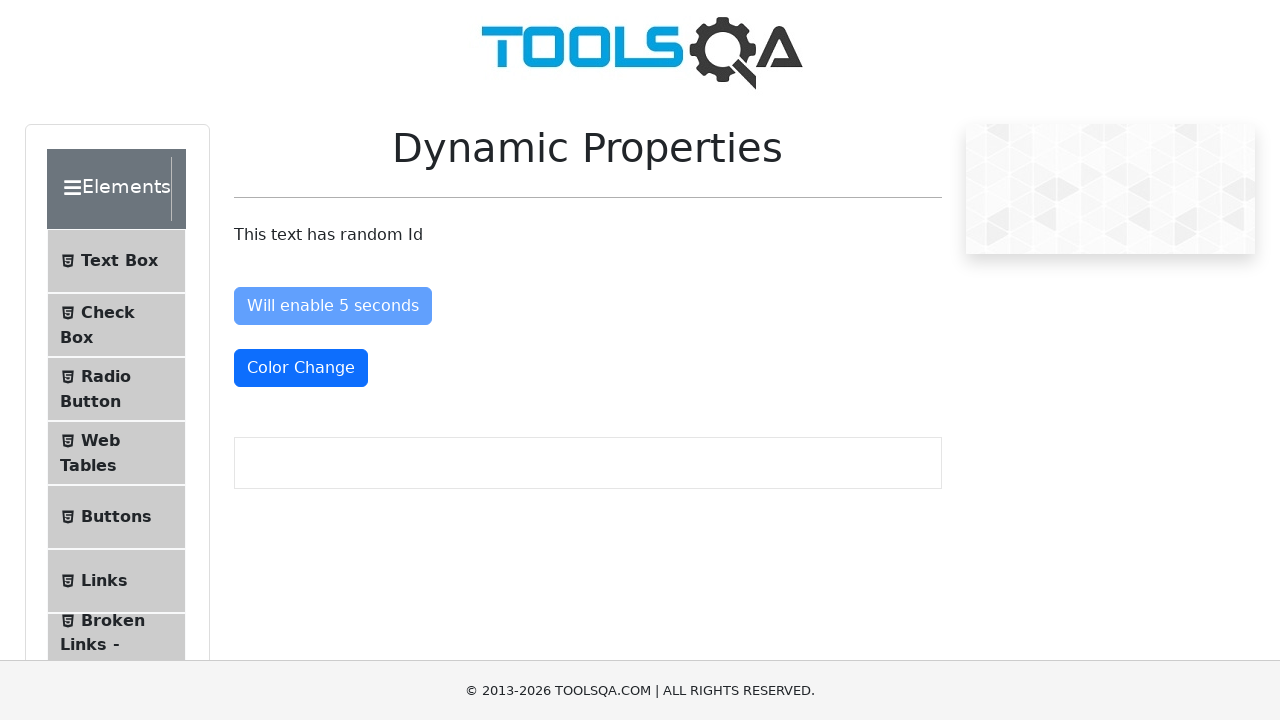

Clicked 'Enable After' button to enable it at (333, 306) on xpath=//button[@id='enableAfter']
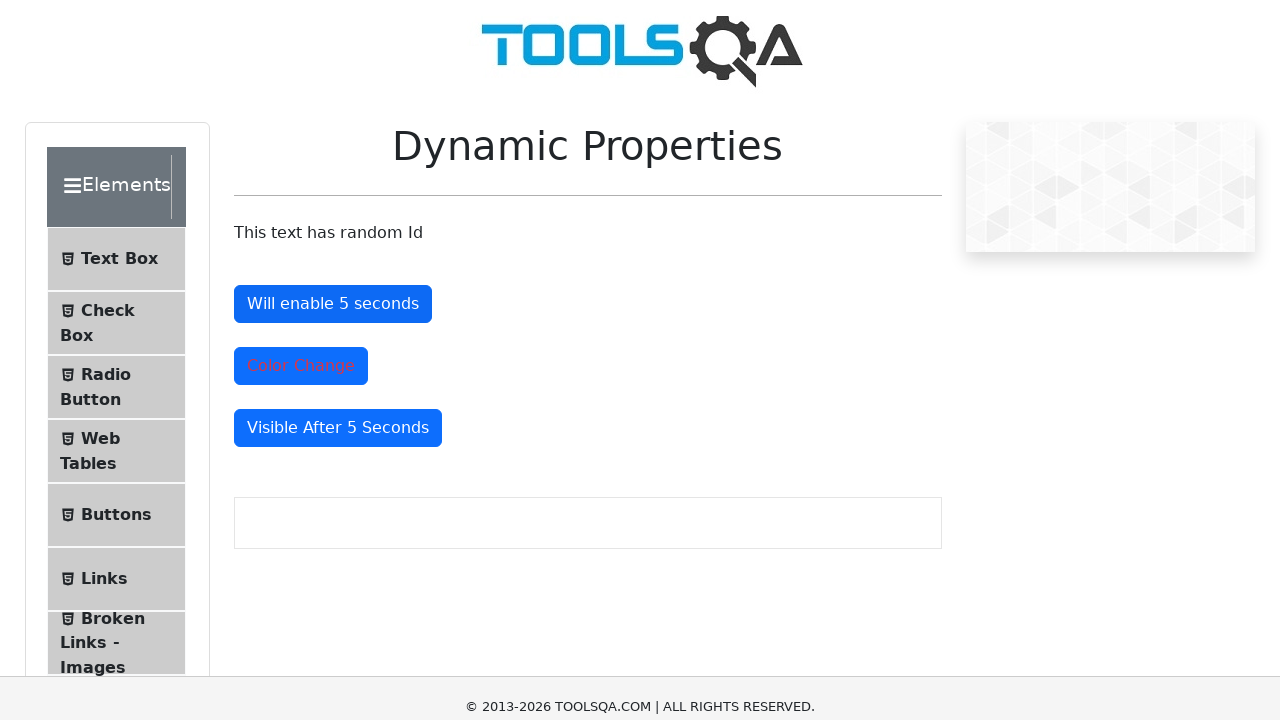

Verified color change button now has 'text-danger' class
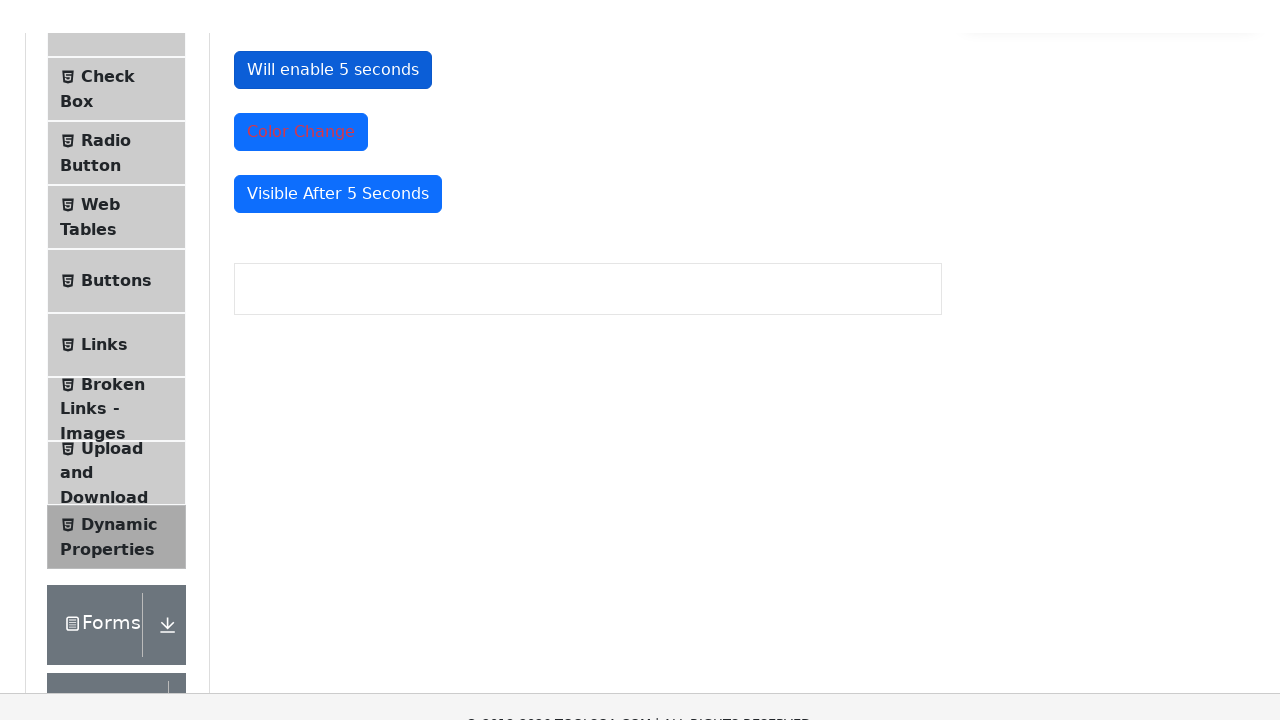

Waited for delayed 'Visible After' button to become visible
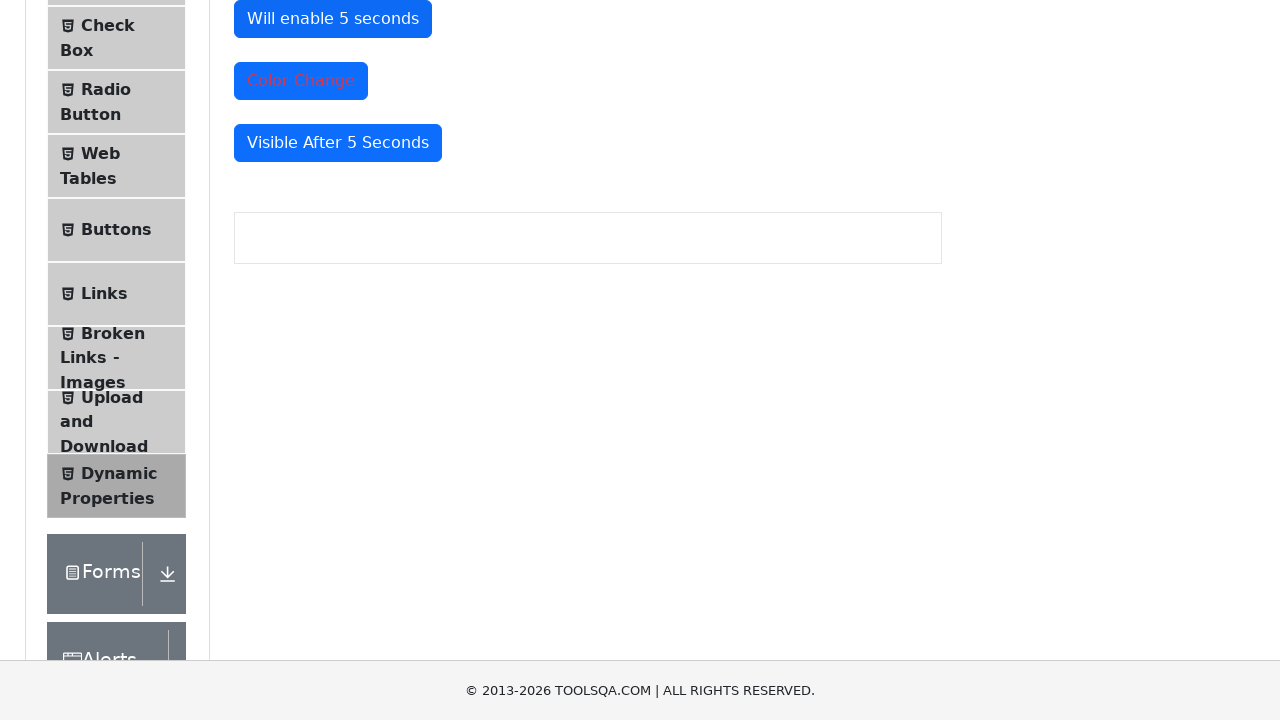

Clicked 'Visible After' button at (338, 143) on xpath=//button[@id='visibleAfter']
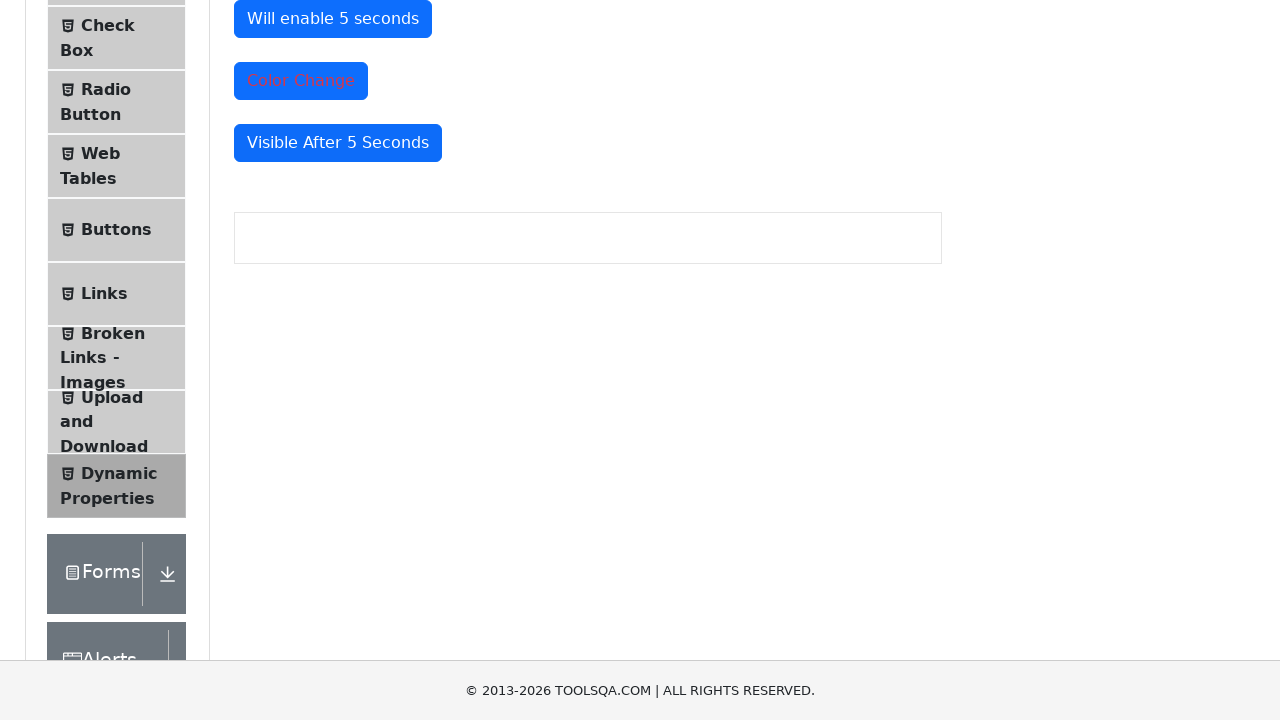

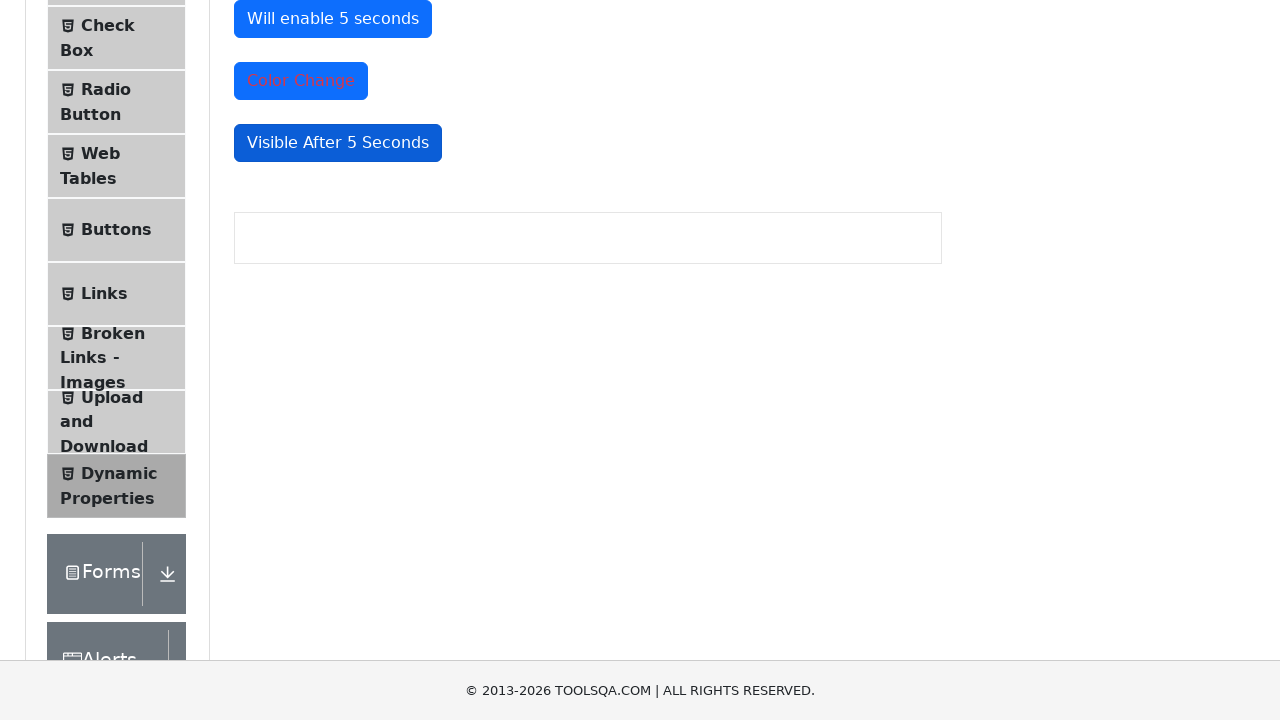